Tests the radio button functionality on DemoQA by navigating to the Radio Button section and selecting the "Yes" option.

Starting URL: https://demoqa.com/elements

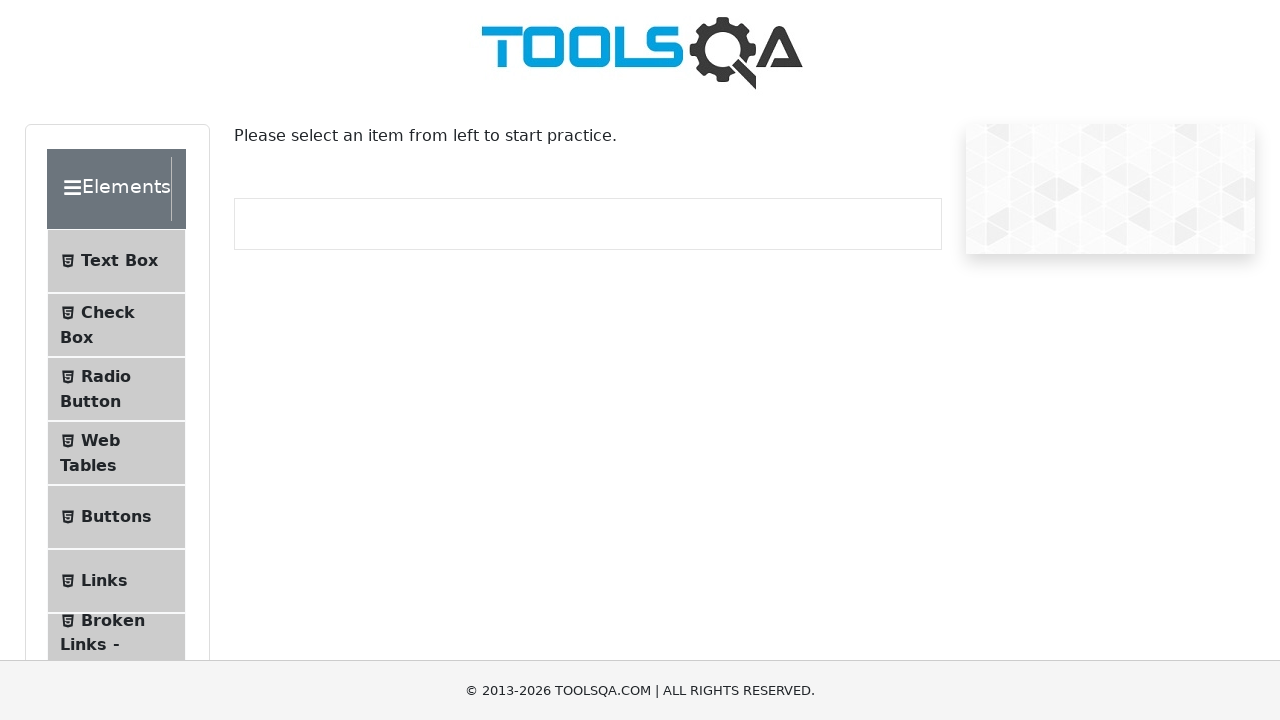

Clicked on Radio Button menu item in the sidebar at (116, 389) on #item-2
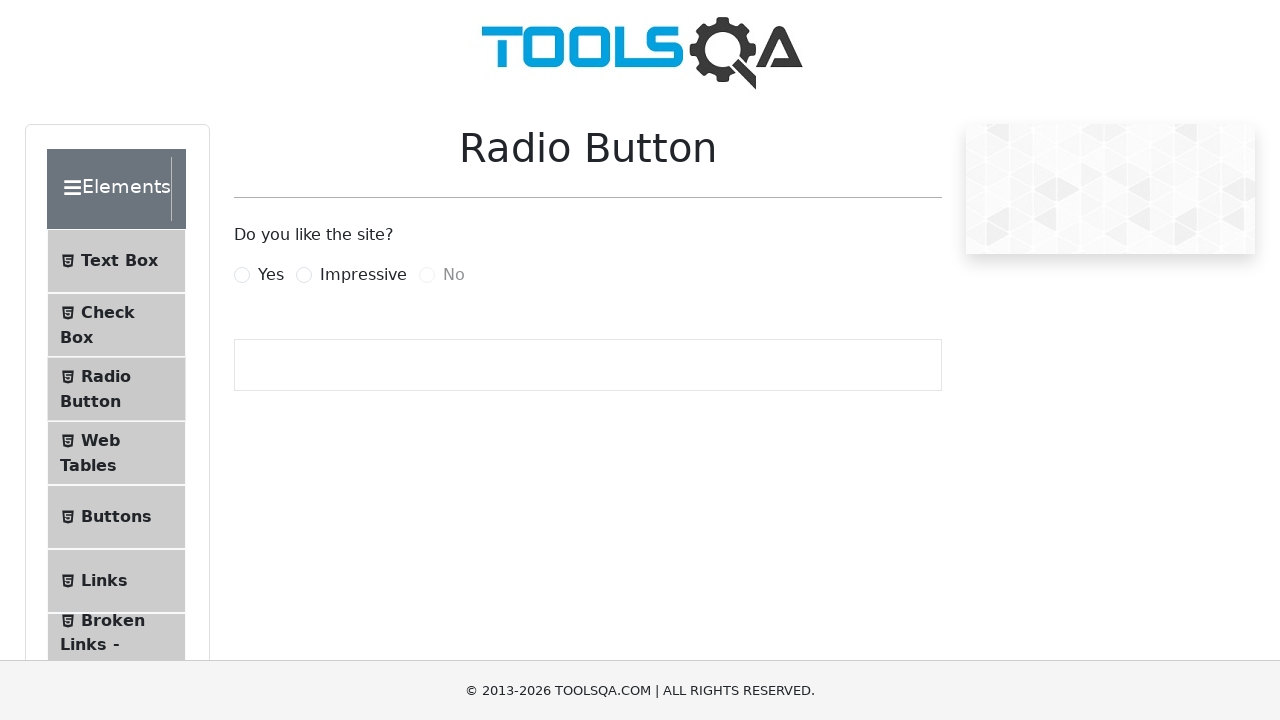

Selected the 'Yes' radio button option at (271, 275) on label[for='yesRadio']
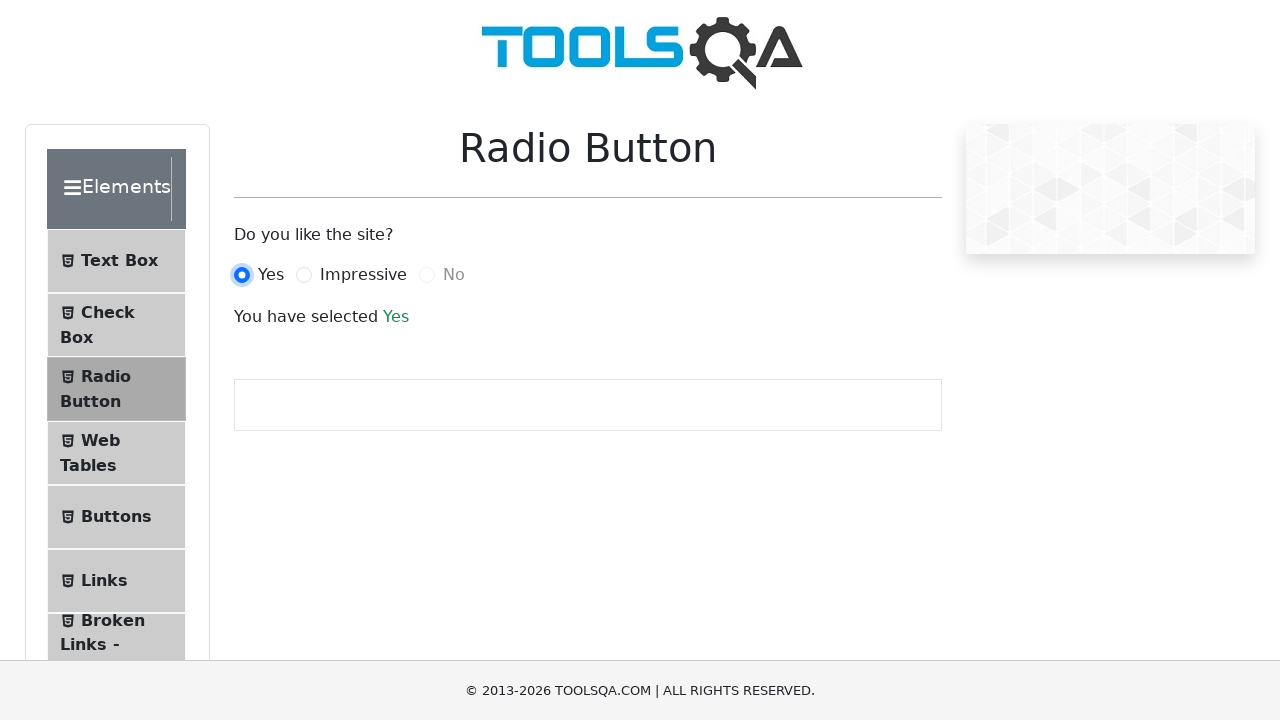

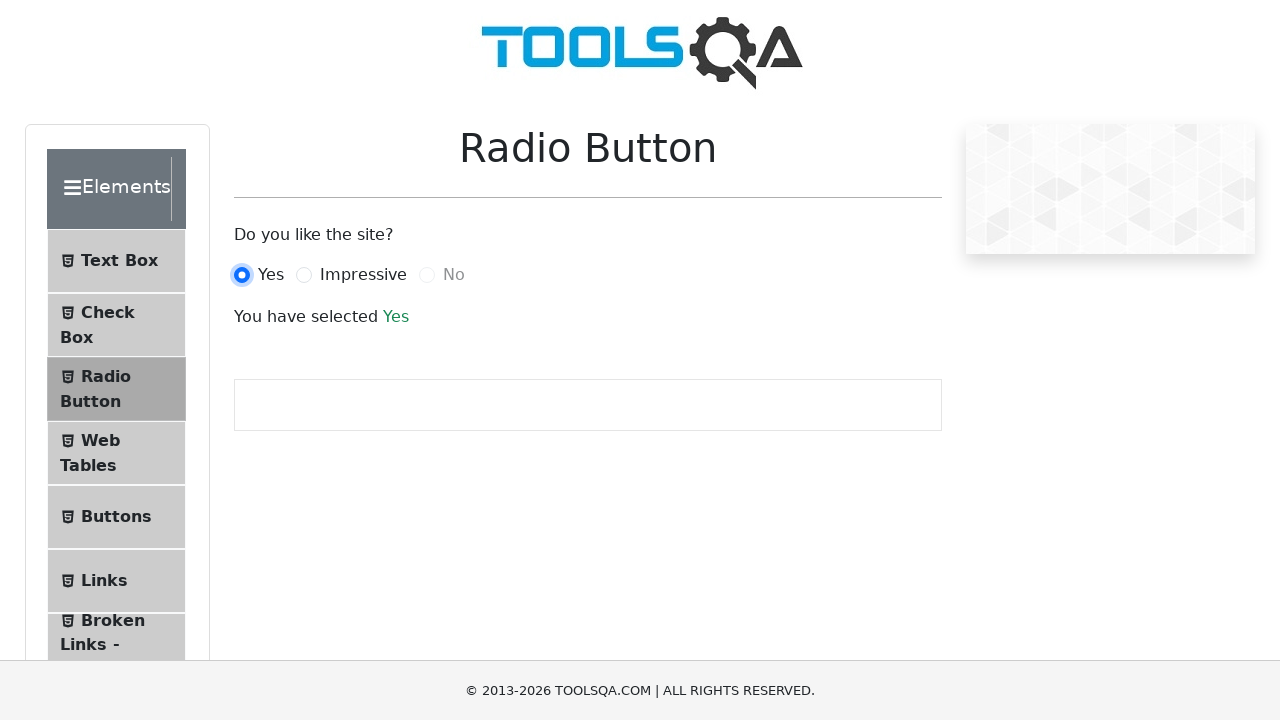